Tests the job search functionality on Adidas careers page by entering a position and location, clicking the Find Jobs button, and verifying search results are displayed.

Starting URL: https://careers.adidas-group.com/

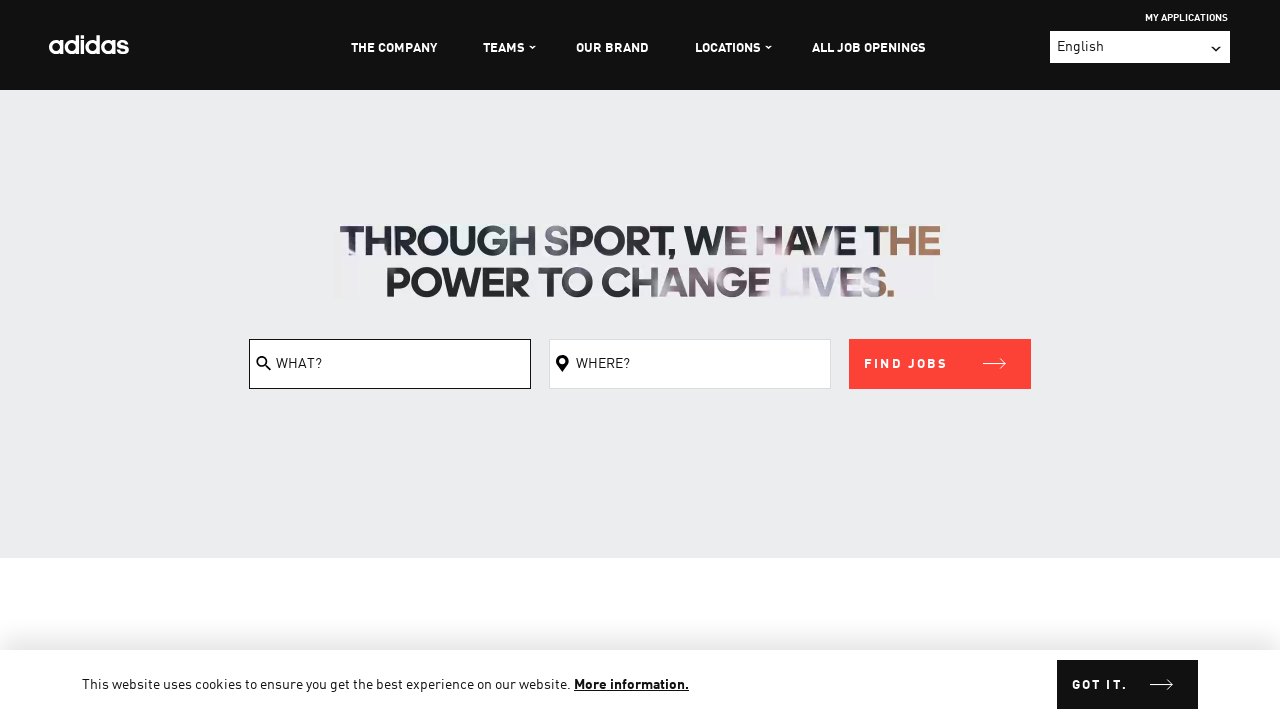

Filled position field with 'Software Engineer' on #filterKeyword
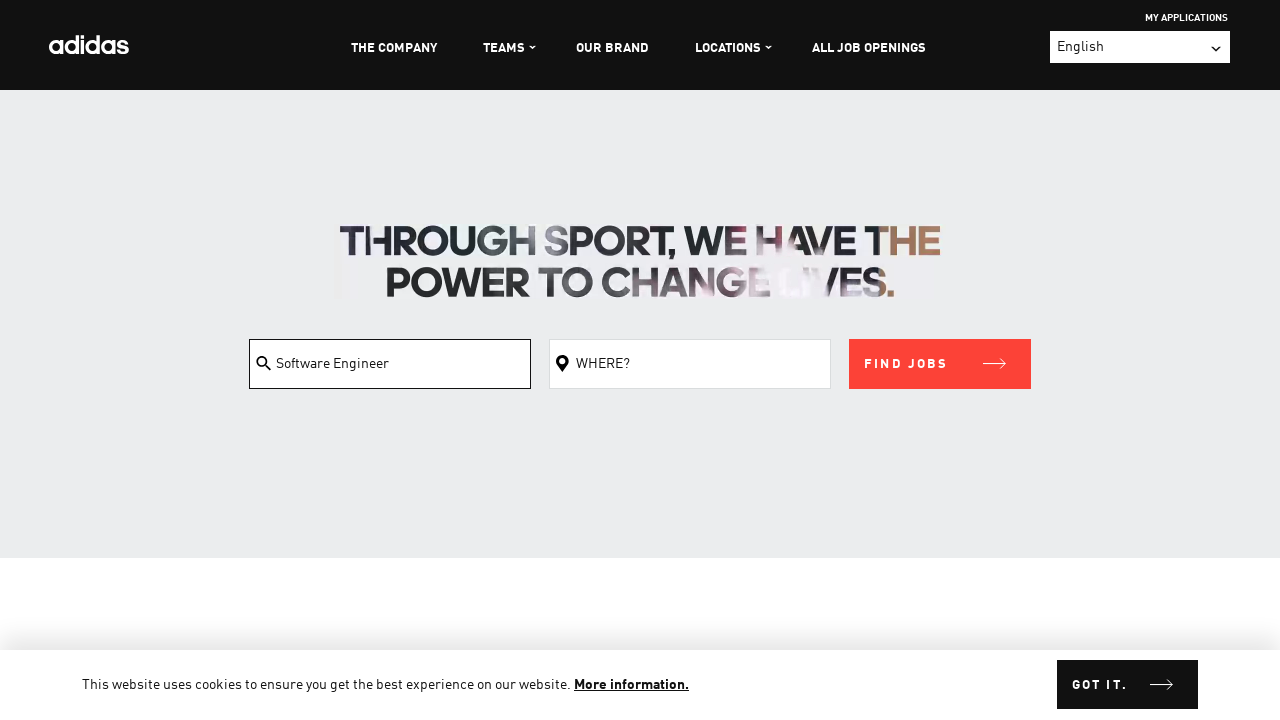

Filled location field with 'Amsterdam' on #filterLocation
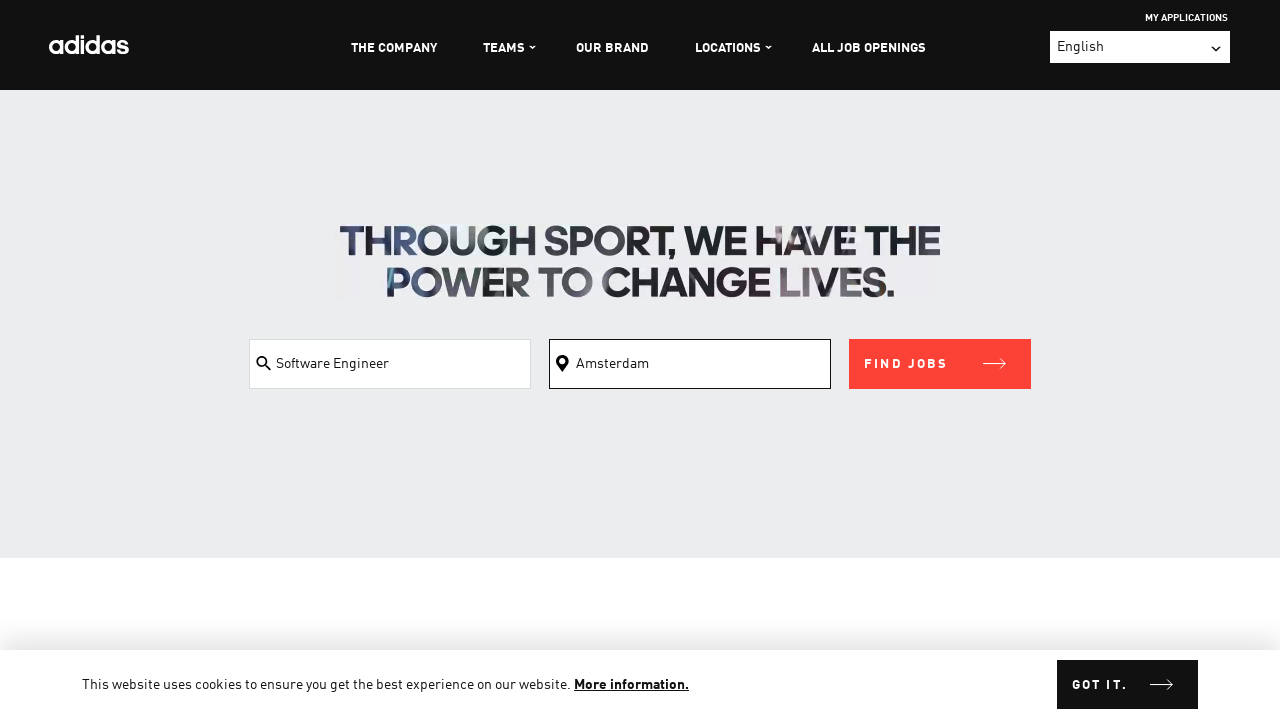

Clicked Find Jobs button to search for positions at (940, 364) on button[class$='submit']
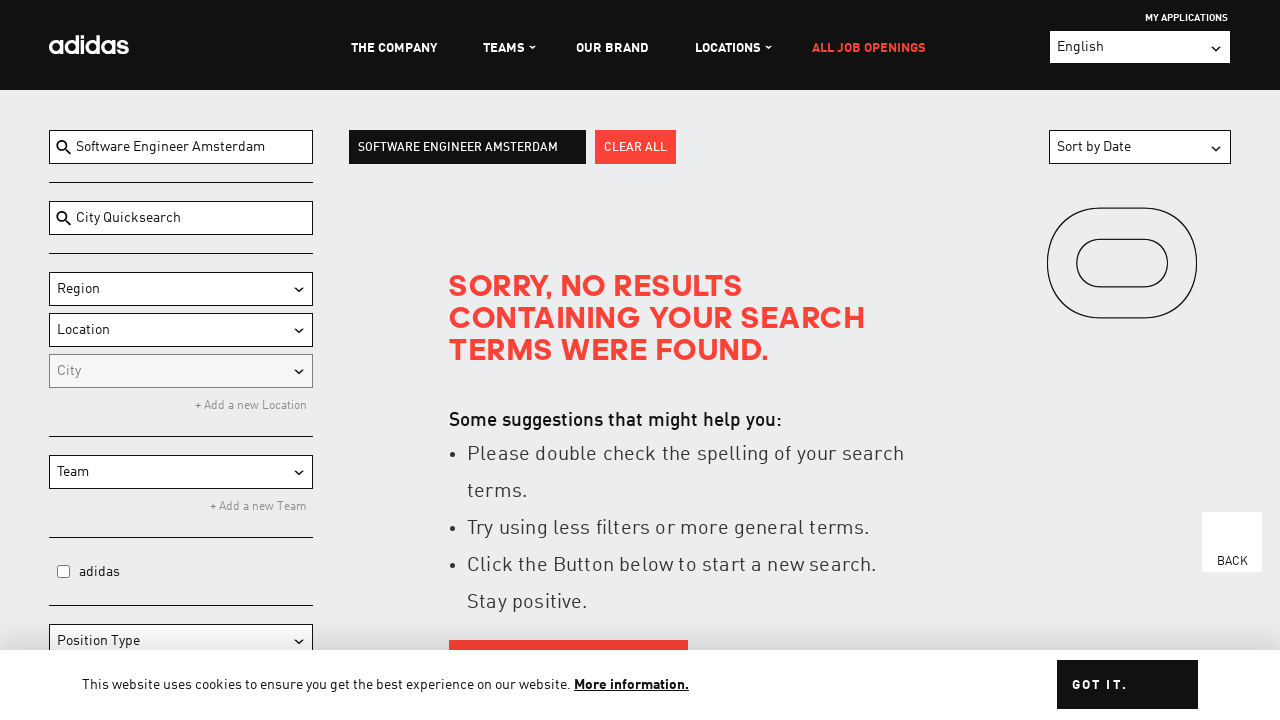

Search results loaded and displayed
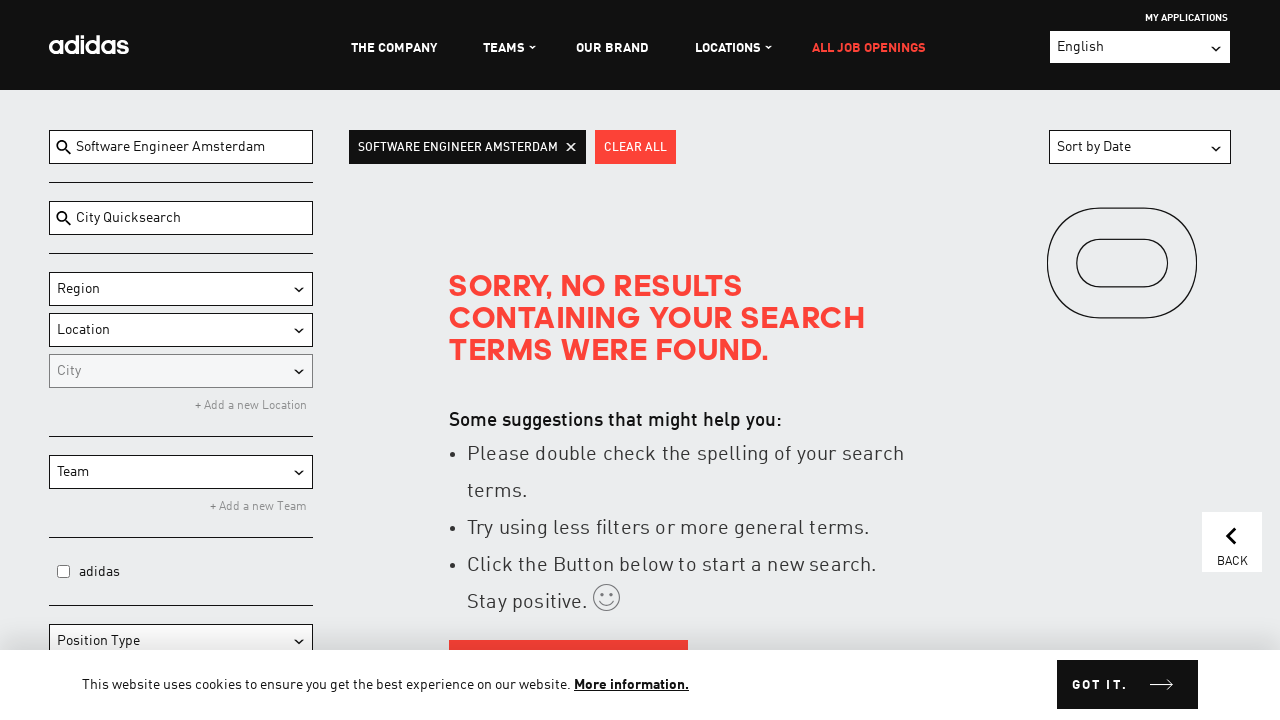

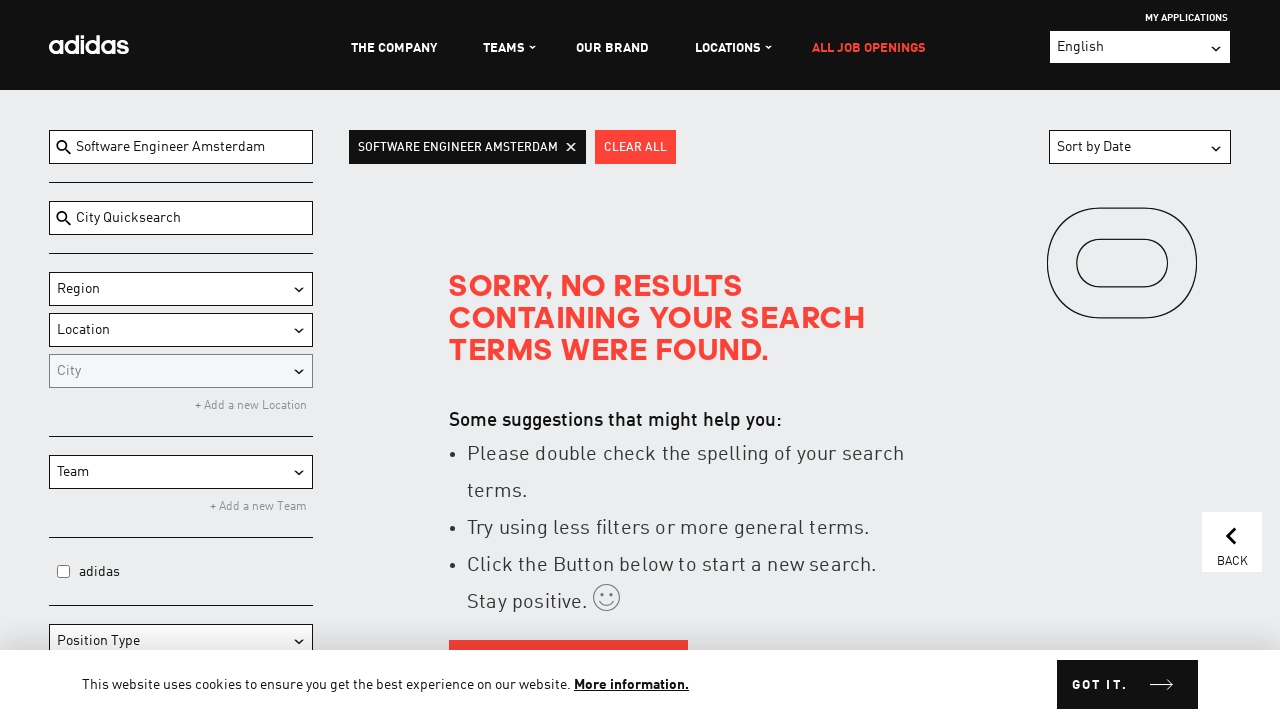